Tests that the Clear completed button displays correct text when items are completed

Starting URL: https://demo.playwright.dev/todomvc

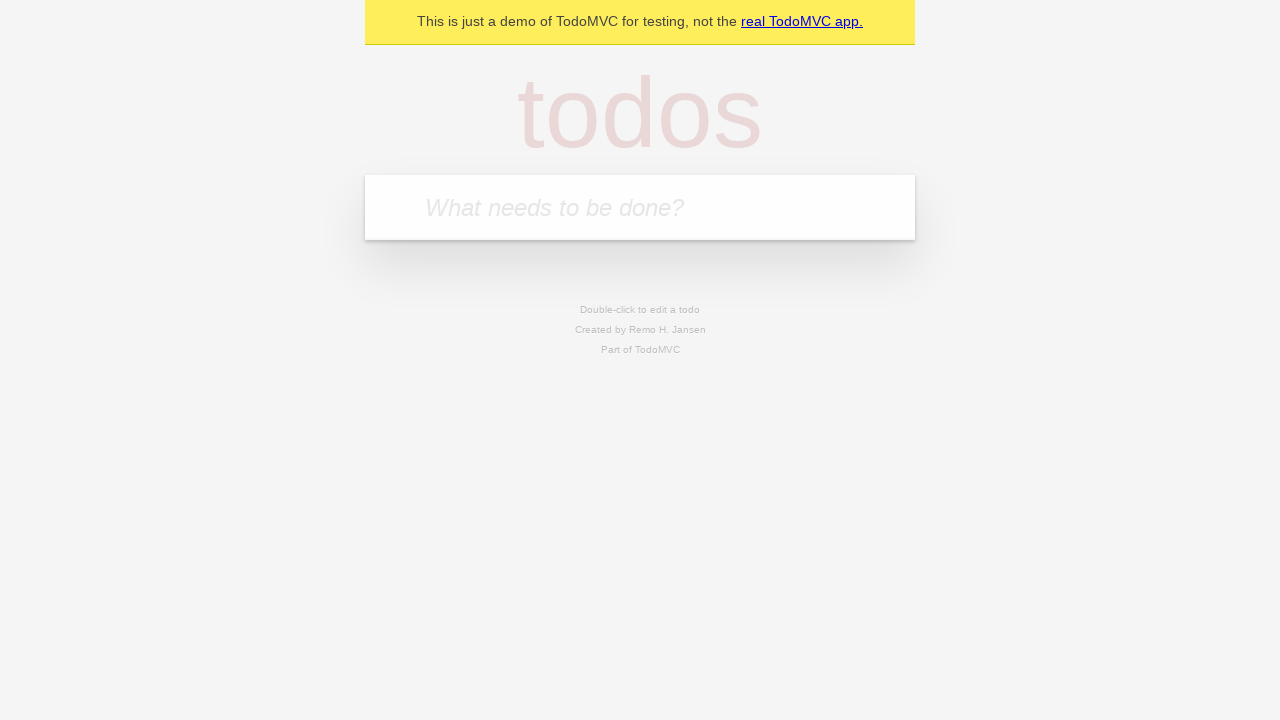

Located the 'What needs to be done?' input field
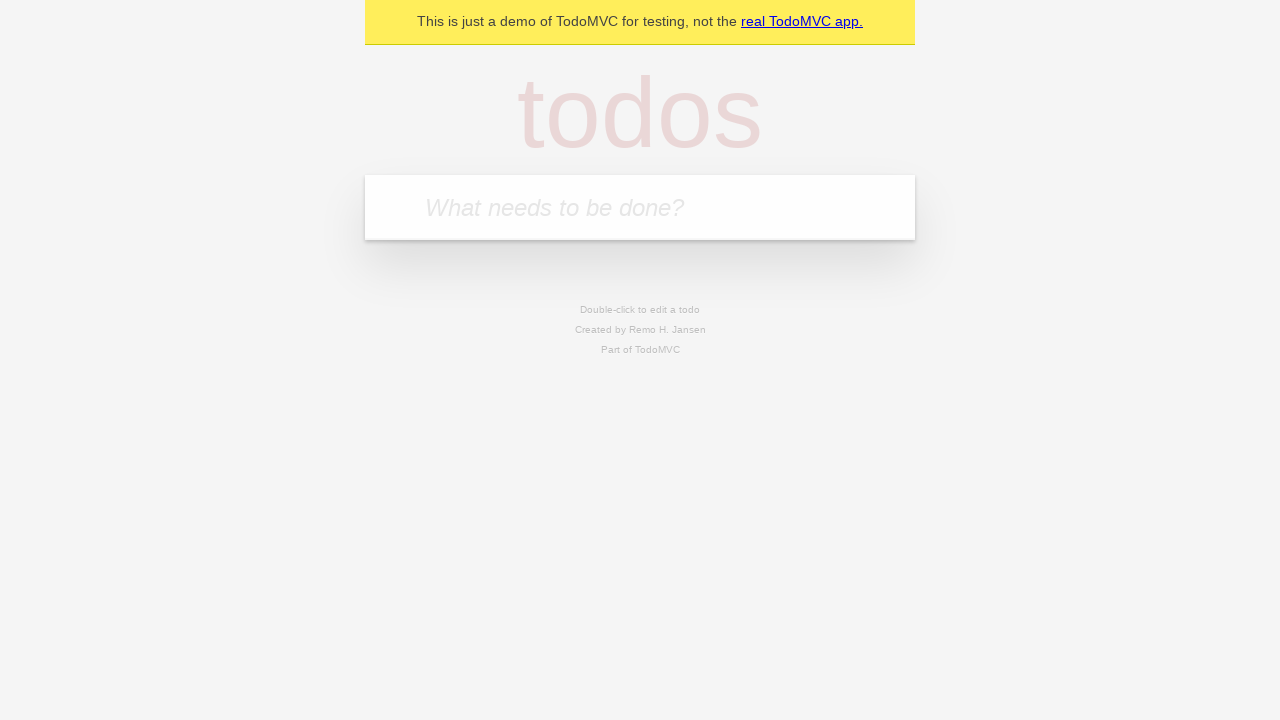

Filled todo input with 'buy some cheese' on internal:attr=[placeholder="What needs to be done?"i]
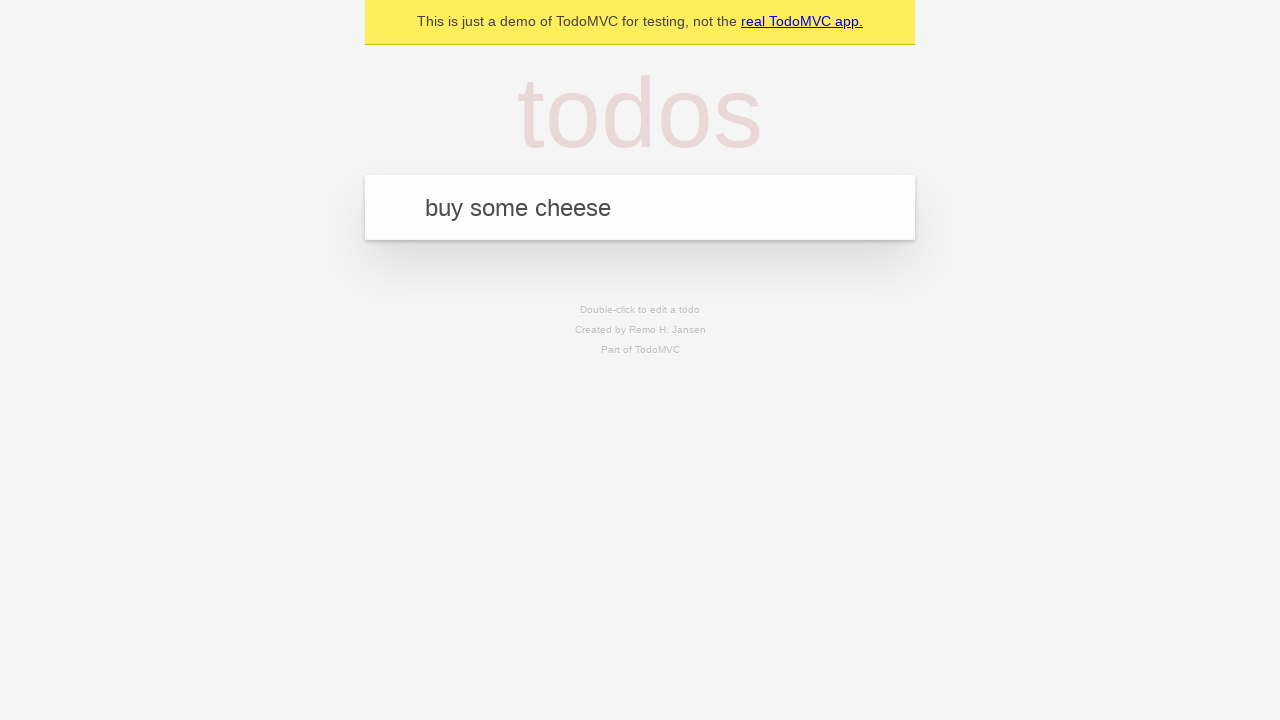

Pressed Enter to create first todo item on internal:attr=[placeholder="What needs to be done?"i]
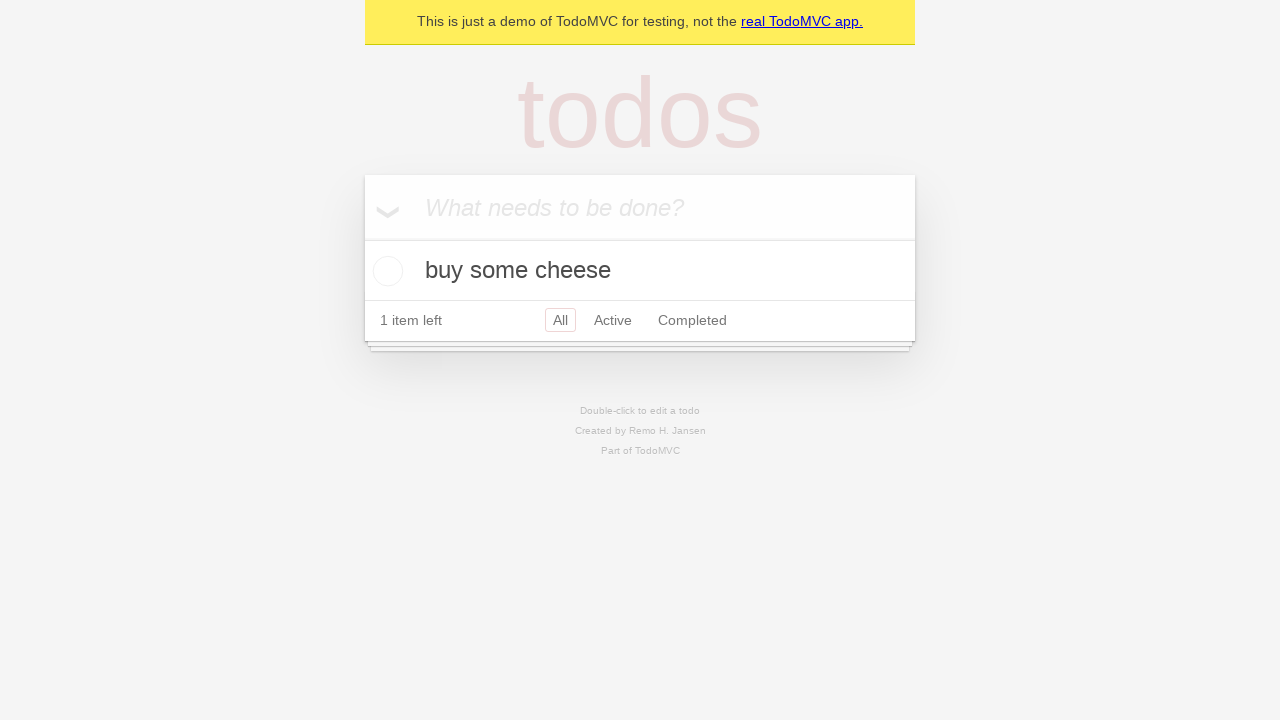

Filled todo input with 'feed the cat' on internal:attr=[placeholder="What needs to be done?"i]
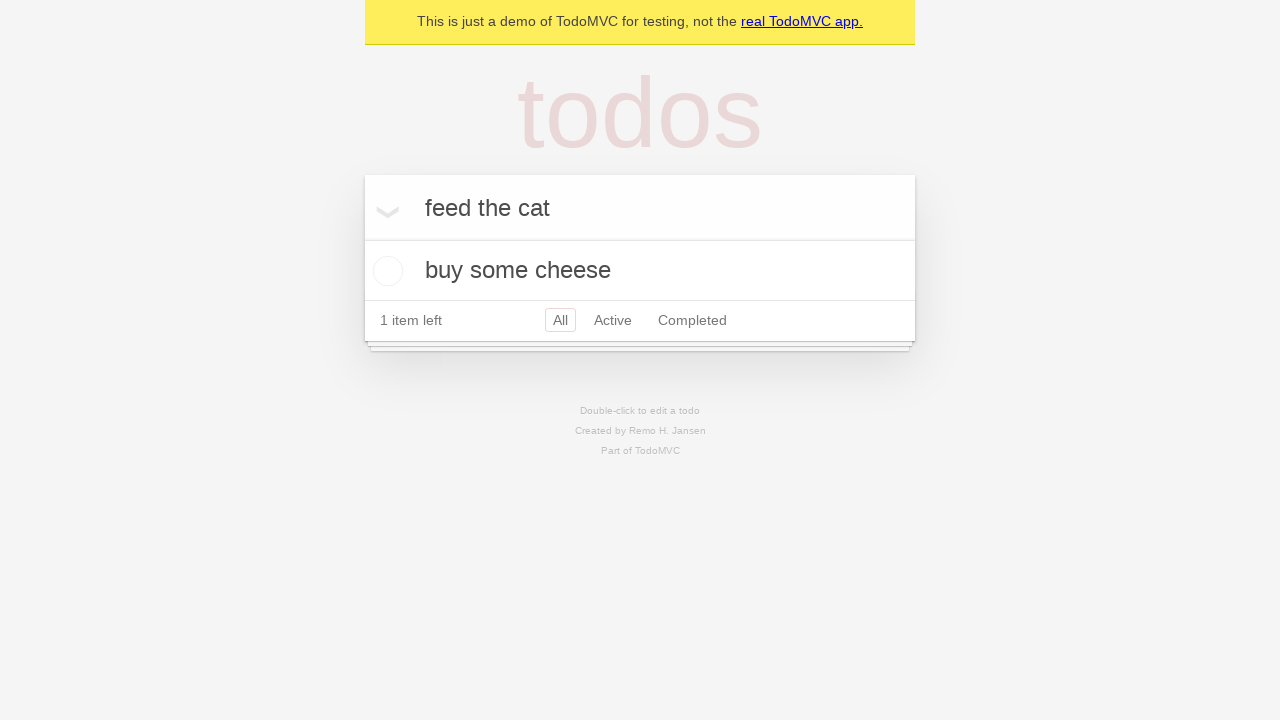

Pressed Enter to create second todo item on internal:attr=[placeholder="What needs to be done?"i]
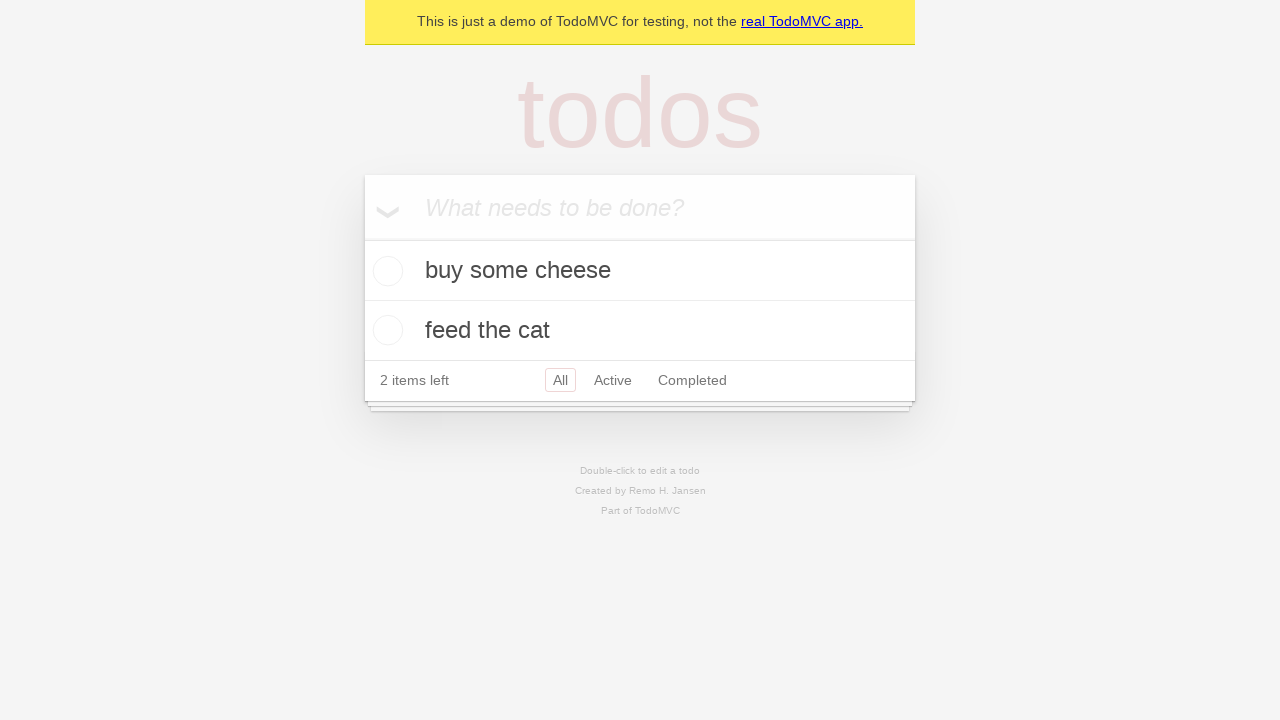

Filled todo input with 'book a doctors appointment' on internal:attr=[placeholder="What needs to be done?"i]
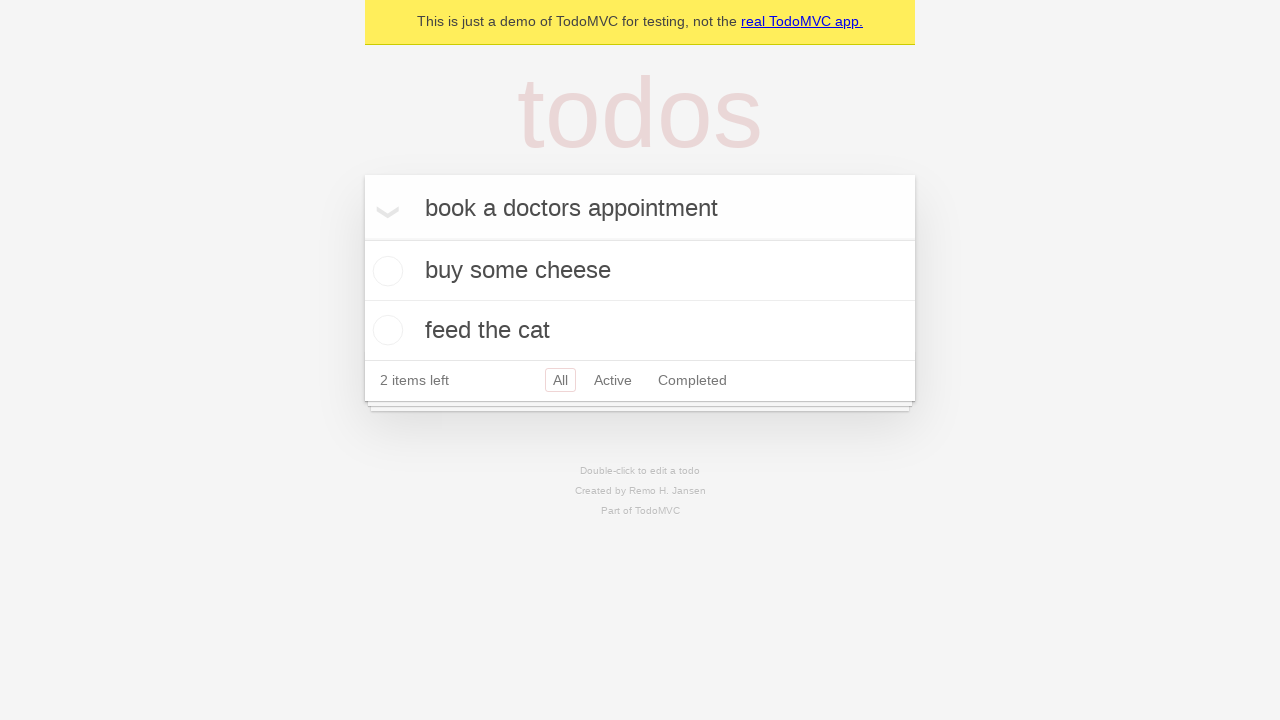

Pressed Enter to create third todo item on internal:attr=[placeholder="What needs to be done?"i]
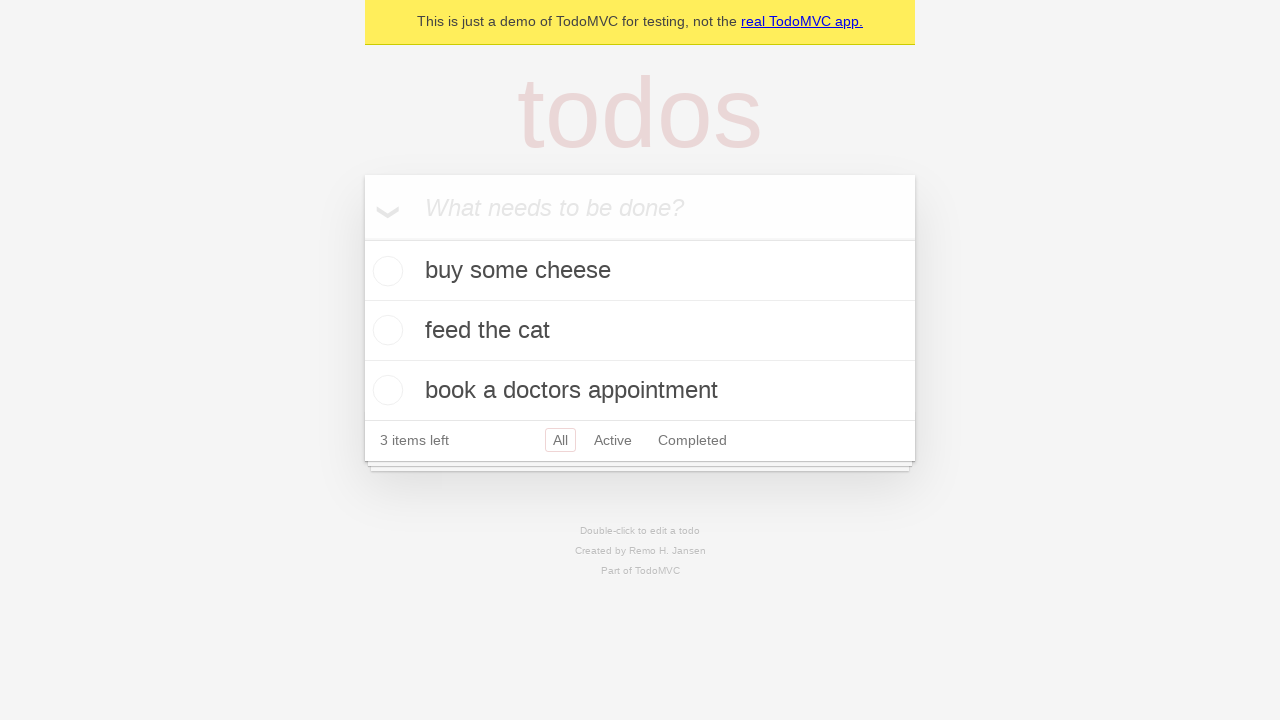

Waited for all three todo items to be present
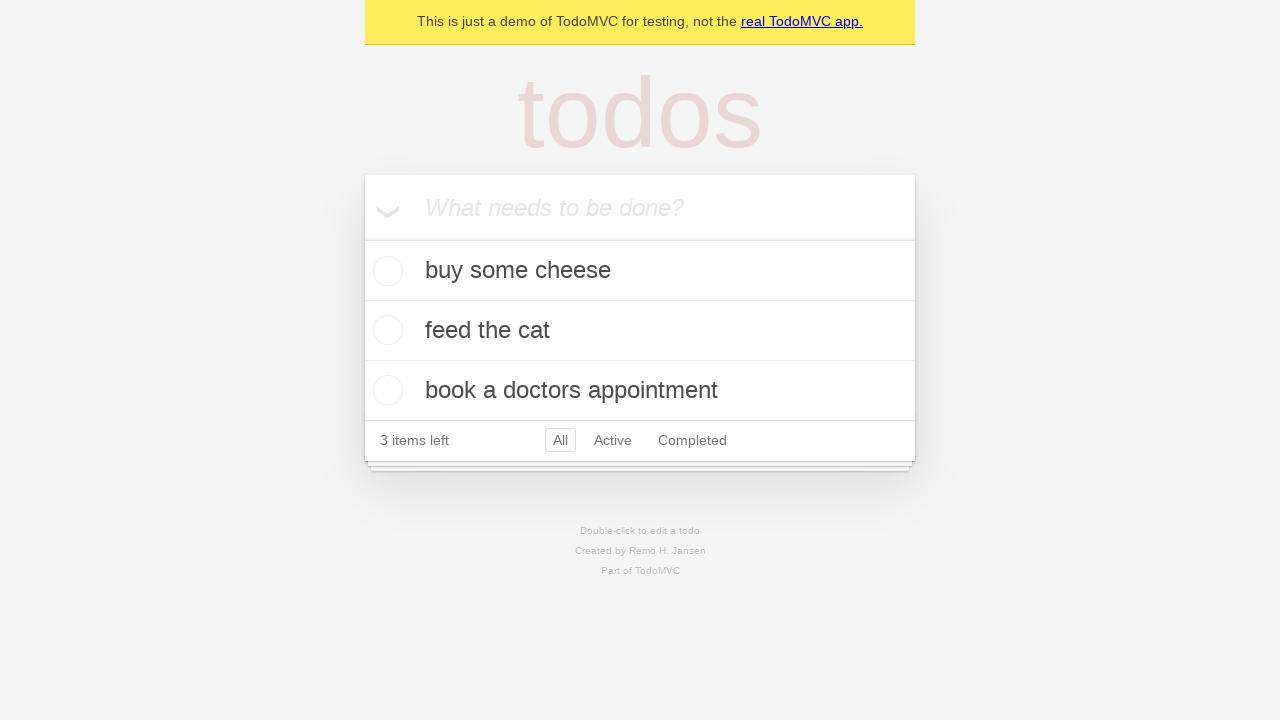

Checked the first todo item as completed at (385, 271) on .todo-list li .toggle >> nth=0
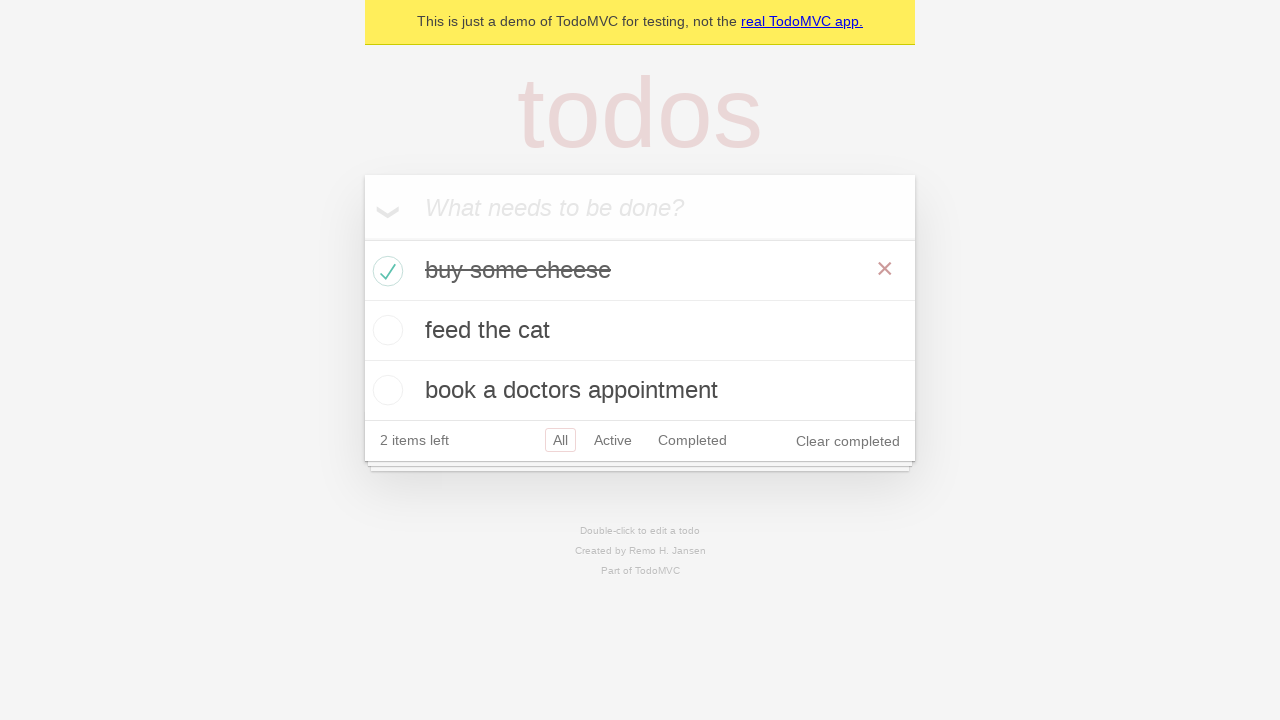

Verified 'Clear completed' button is now visible
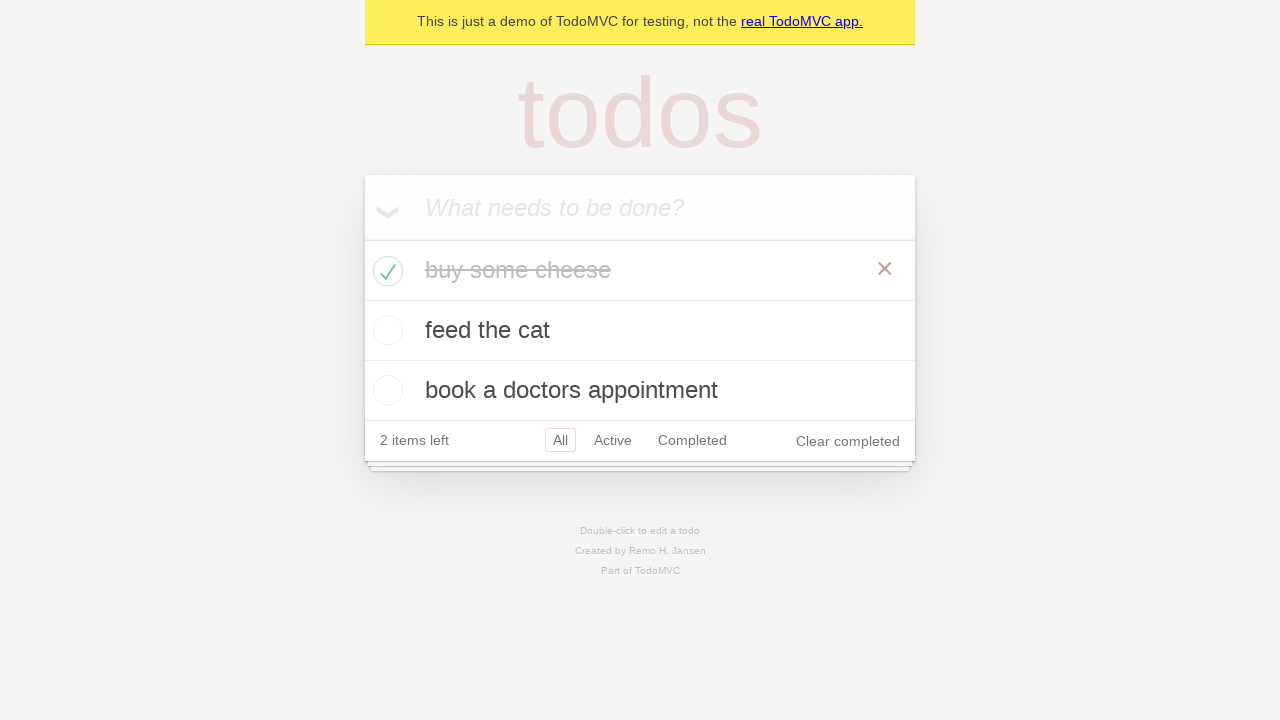

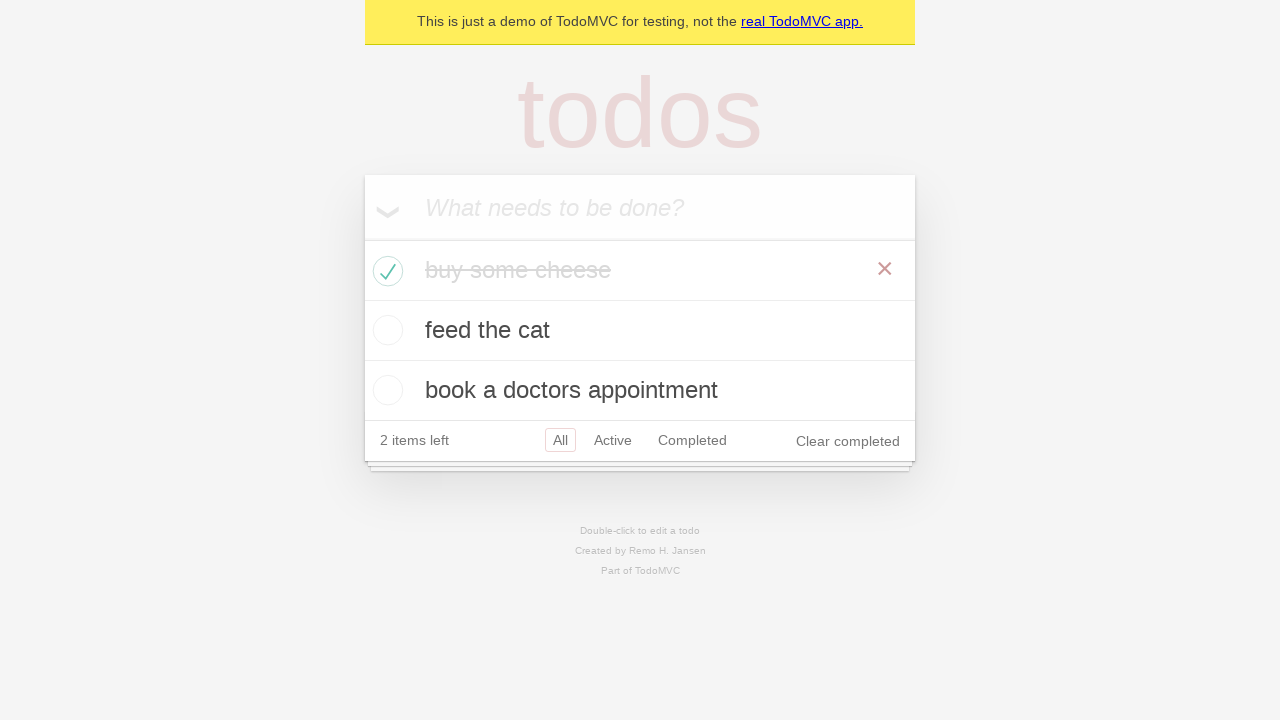